Tests unmarking todo items as complete by unchecking their checkboxes

Starting URL: https://demo.playwright.dev/todomvc

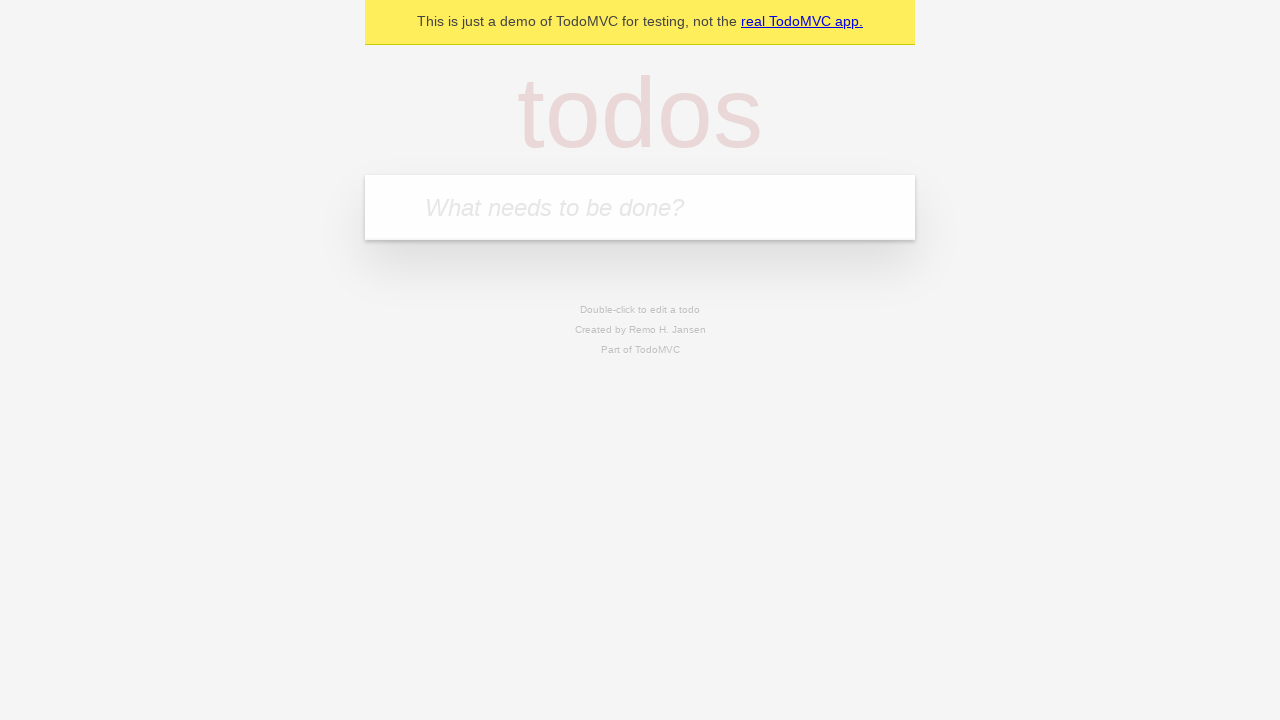

Filled todo input with 'buy some cheese' on internal:attr=[placeholder="What needs to be done?"i]
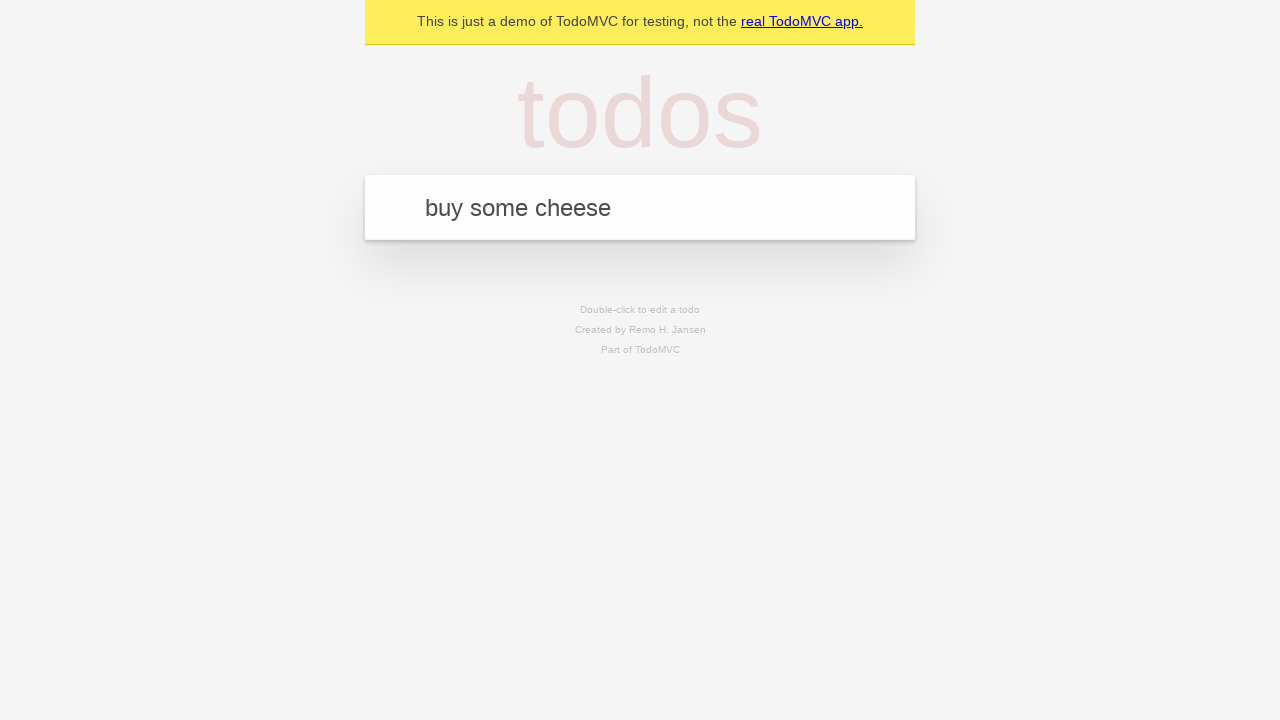

Pressed Enter to create first todo item on internal:attr=[placeholder="What needs to be done?"i]
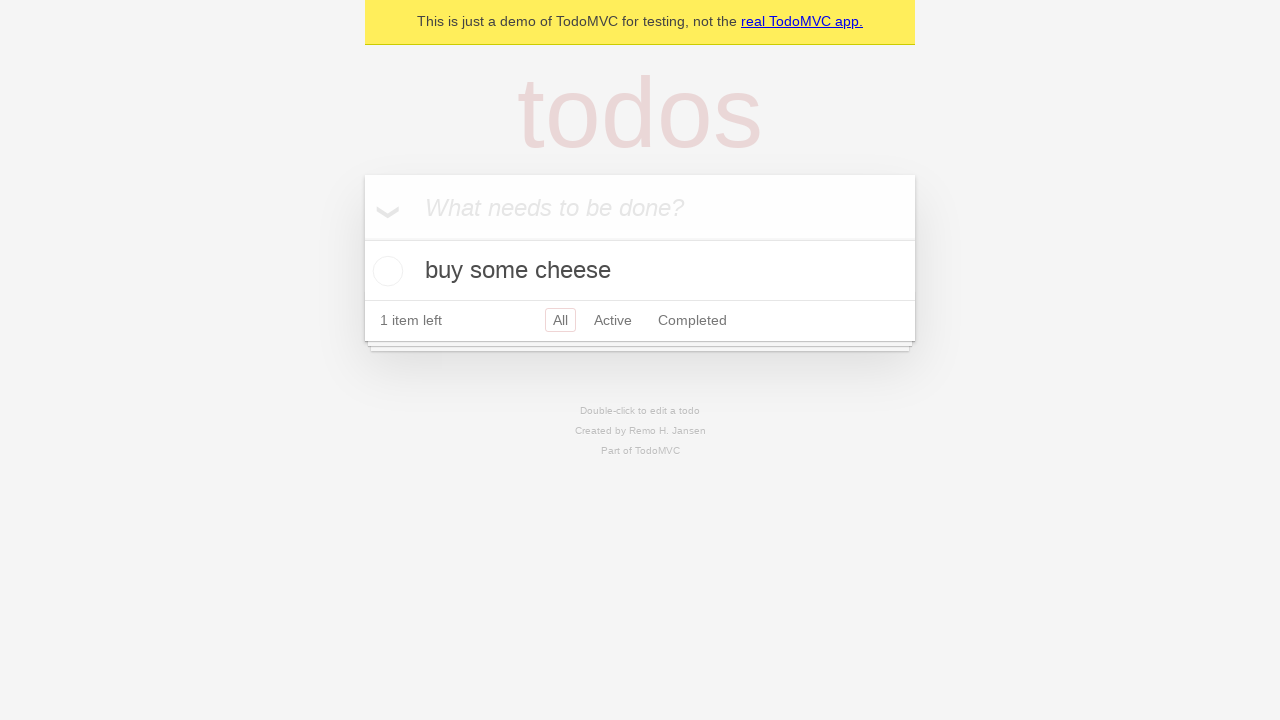

Filled todo input with 'feed the cat' on internal:attr=[placeholder="What needs to be done?"i]
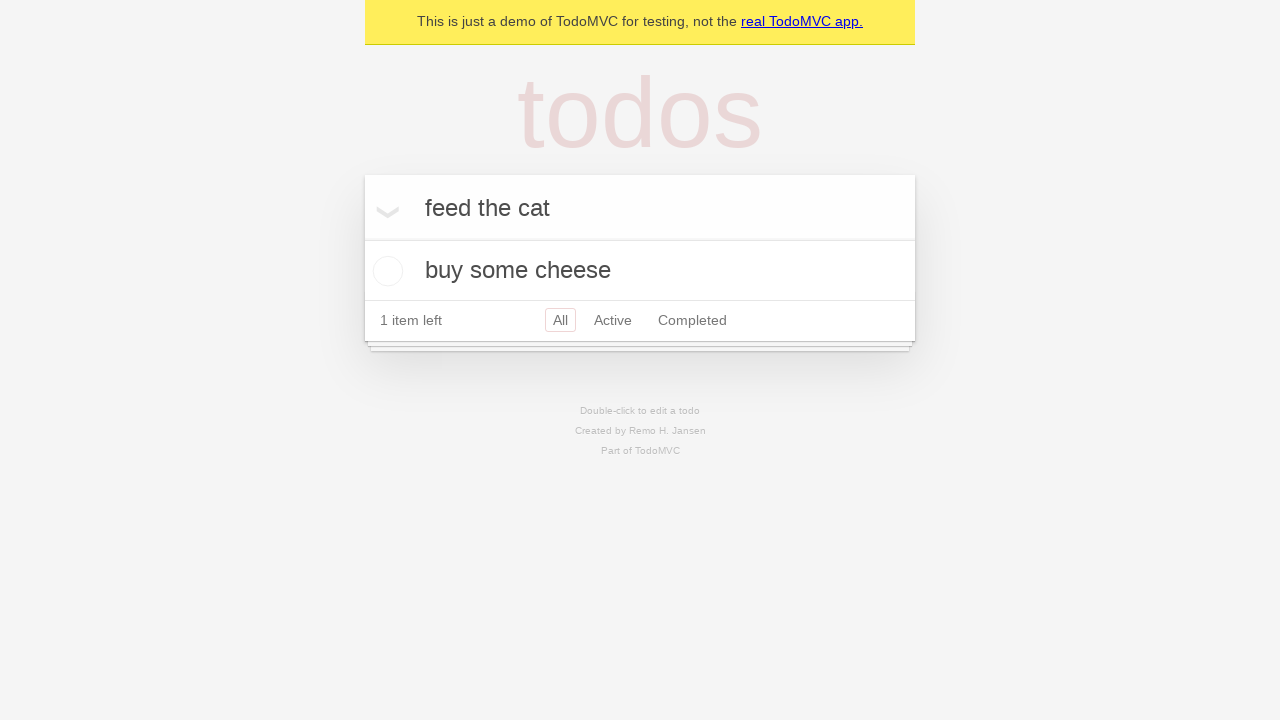

Pressed Enter to create second todo item on internal:attr=[placeholder="What needs to be done?"i]
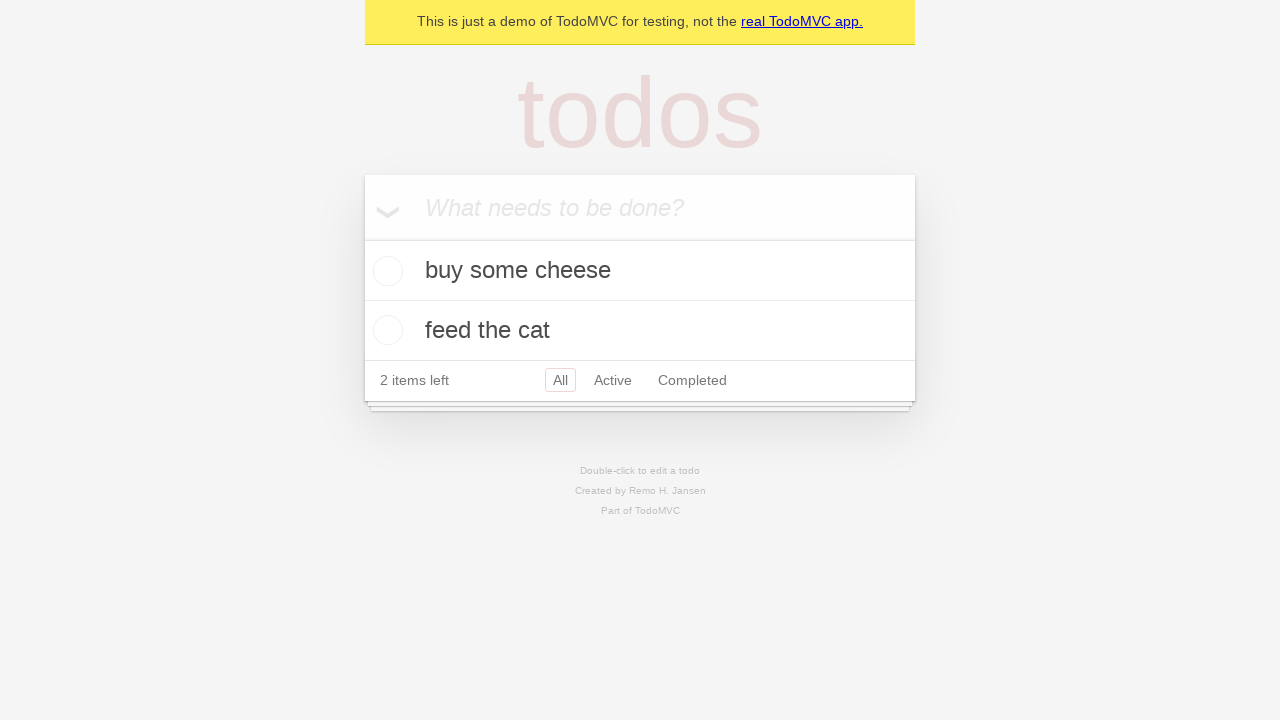

Checked checkbox on first todo item to mark it complete at (385, 271) on internal:testid=[data-testid="todo-item"s] >> nth=0 >> internal:role=checkbox
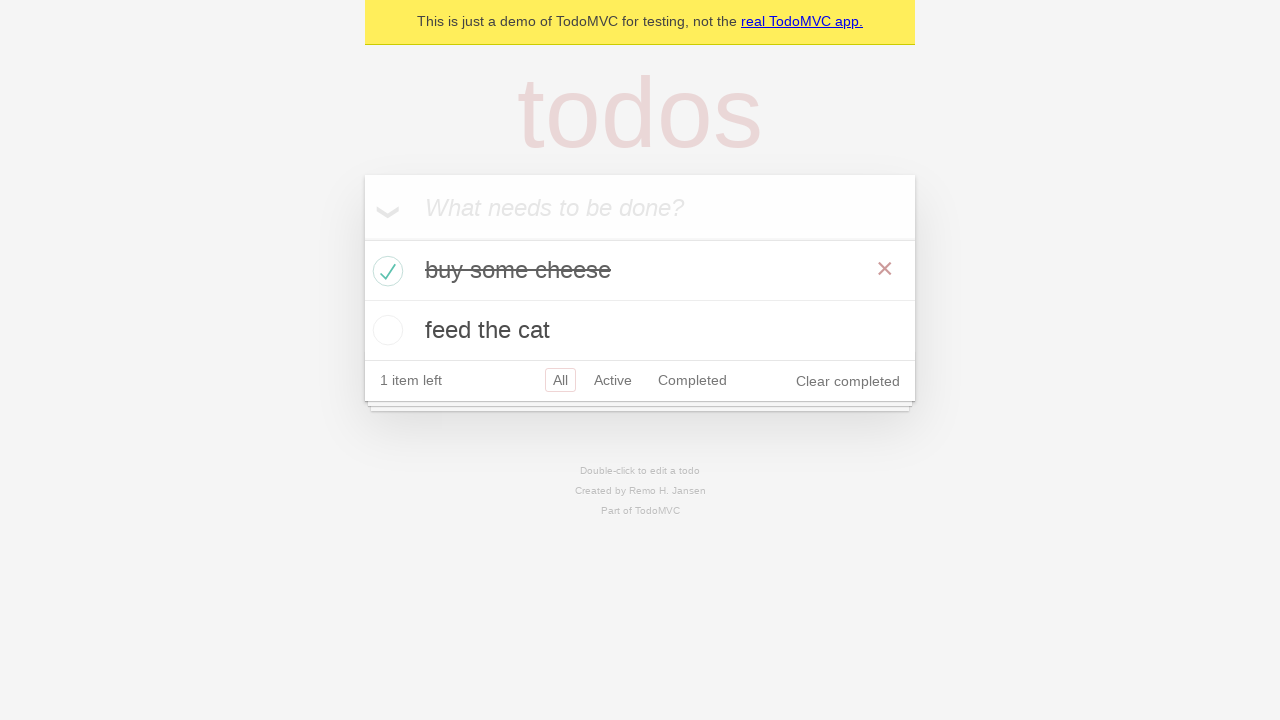

Unchecked checkbox on first todo item to un-mark it as complete at (385, 271) on internal:testid=[data-testid="todo-item"s] >> nth=0 >> internal:role=checkbox
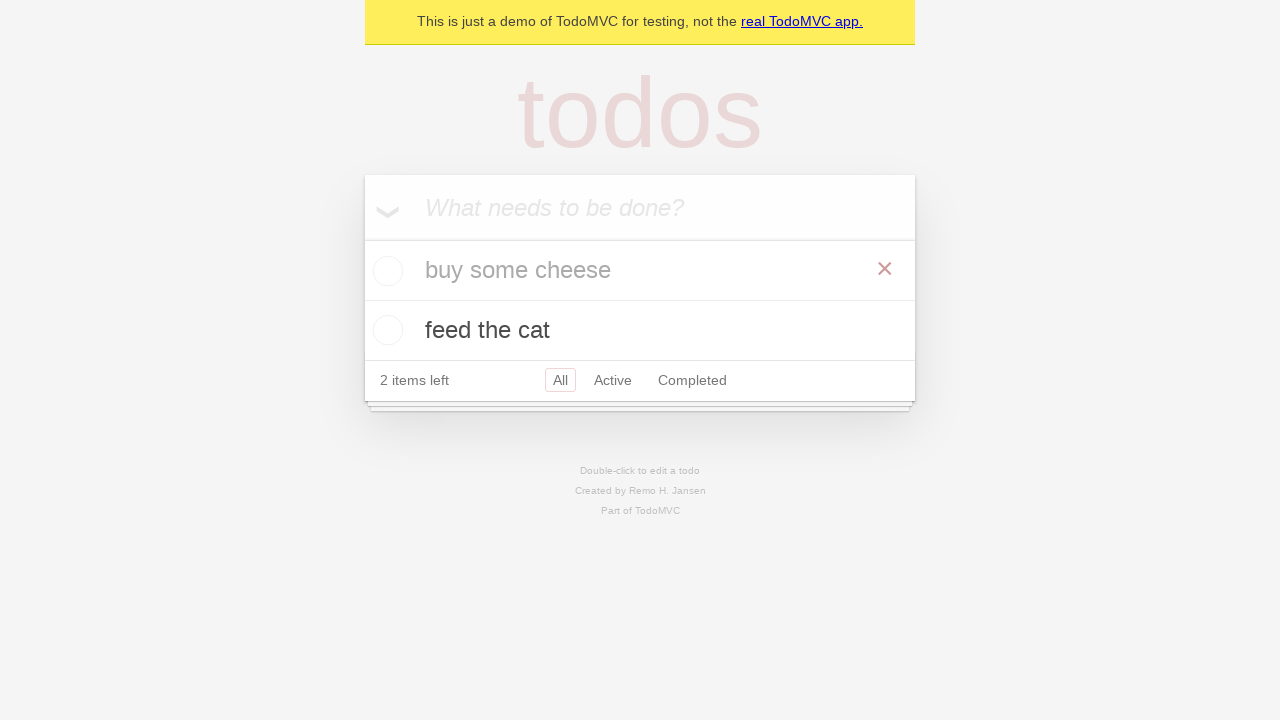

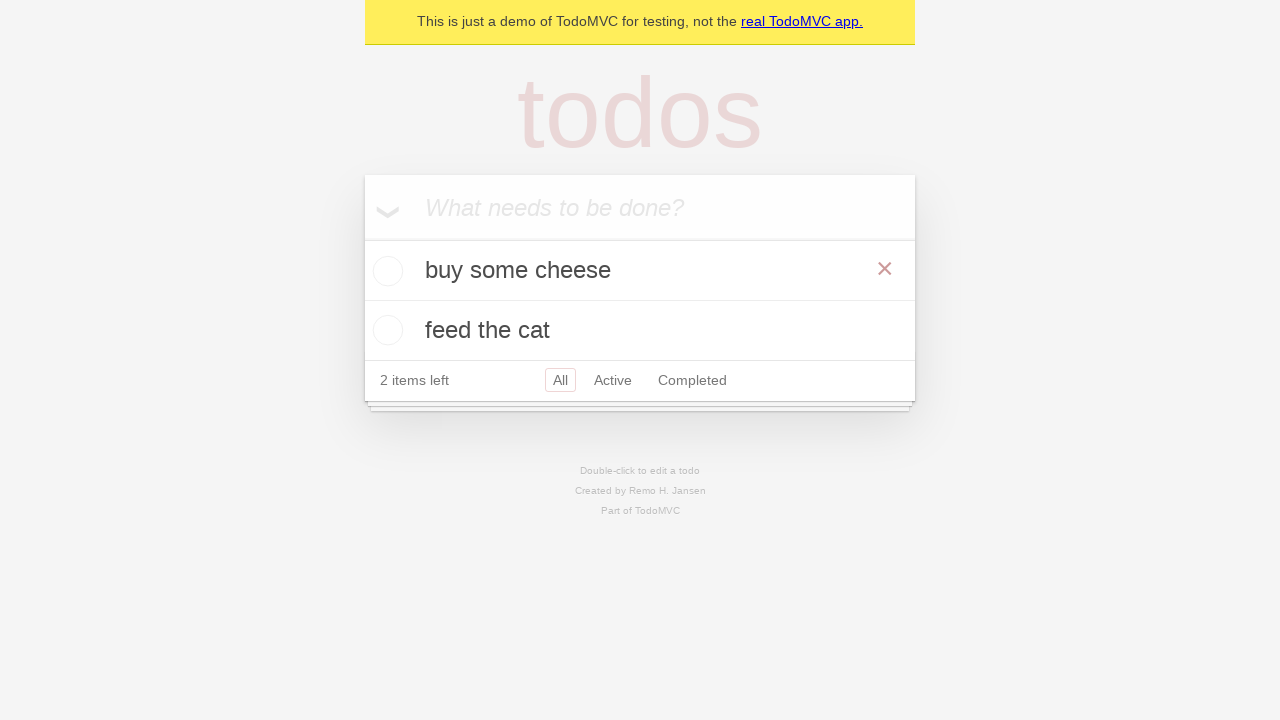